Tests the Playwright homepage by verifying the page title contains "Playwright", checking that the "Get Started" link has the correct href attribute, clicking on it, and verifying navigation to the intro page.

Starting URL: https://playwright.dev

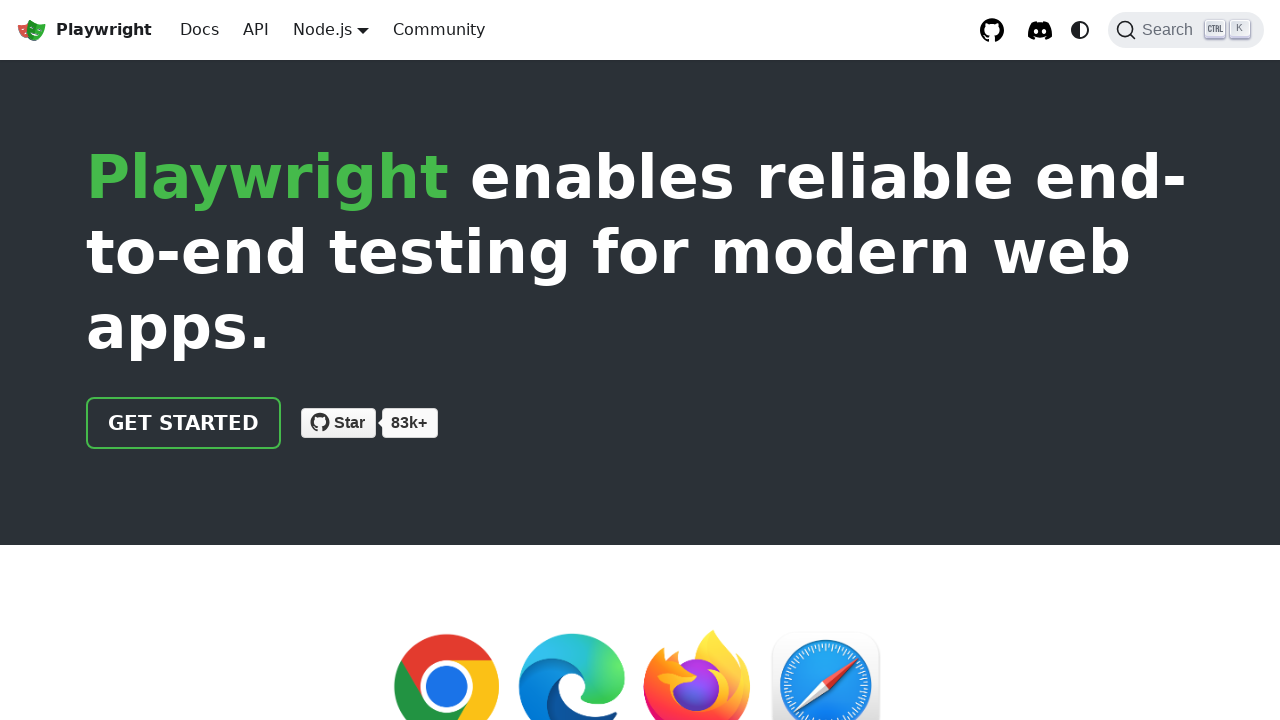

Verified page title contains 'Playwright'
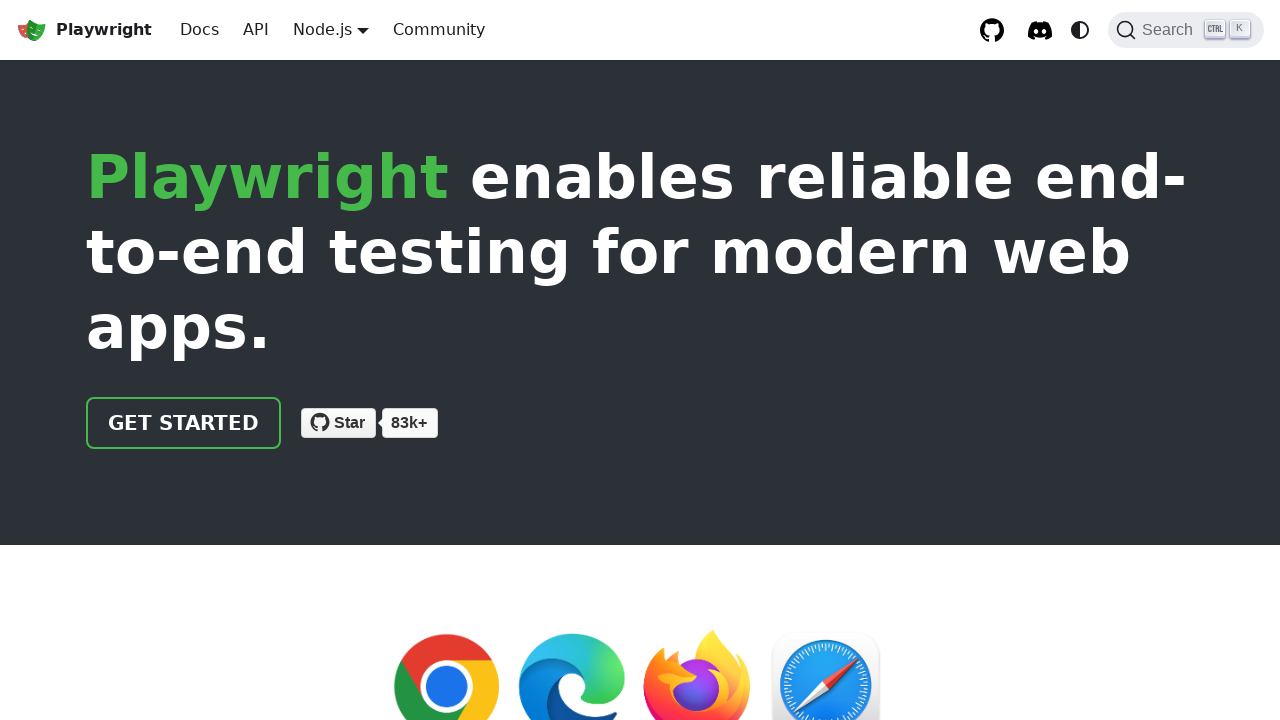

Located 'Get Started' link
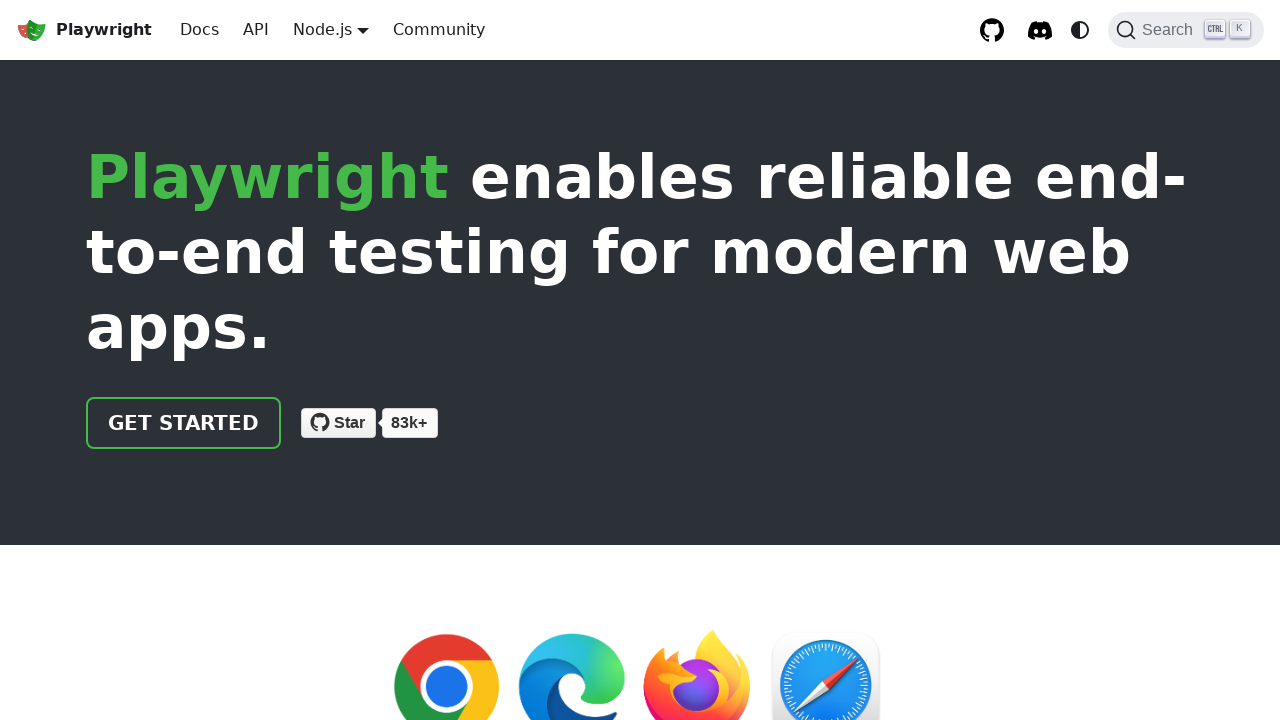

Verified 'Get Started' link has href attribute '/docs/intro'
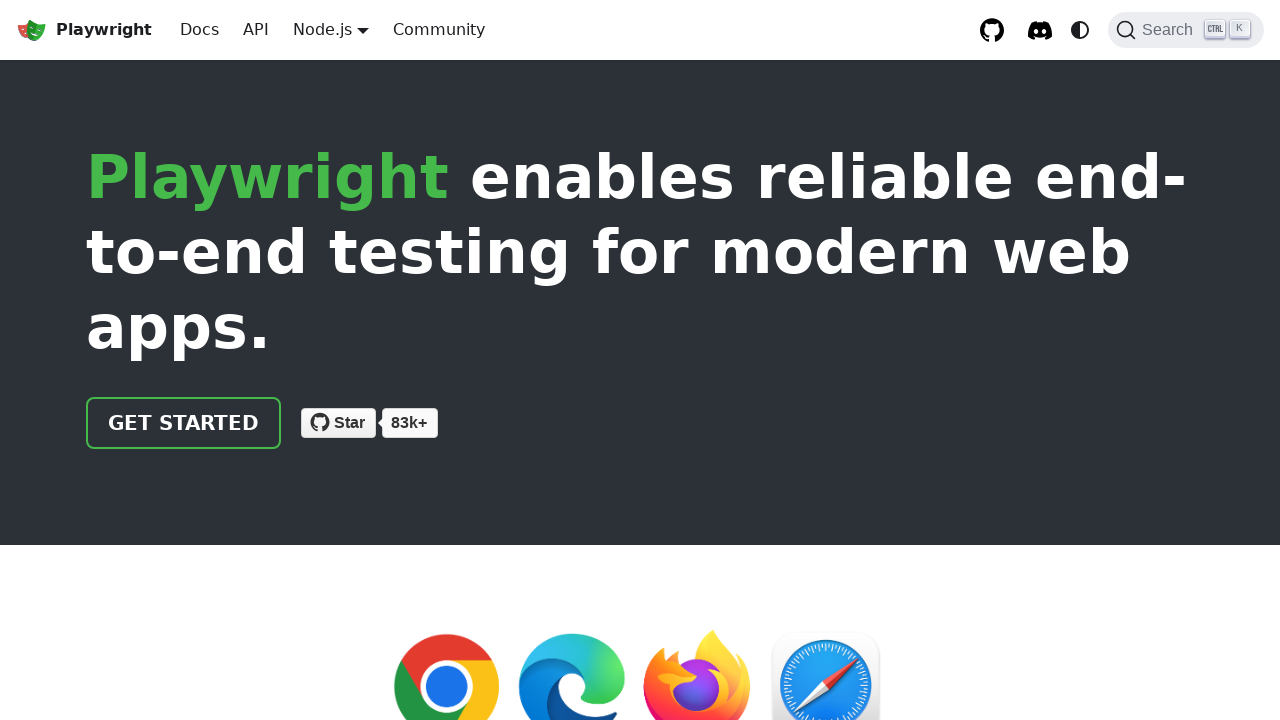

Clicked 'Get Started' link at (184, 423) on text=Get Started
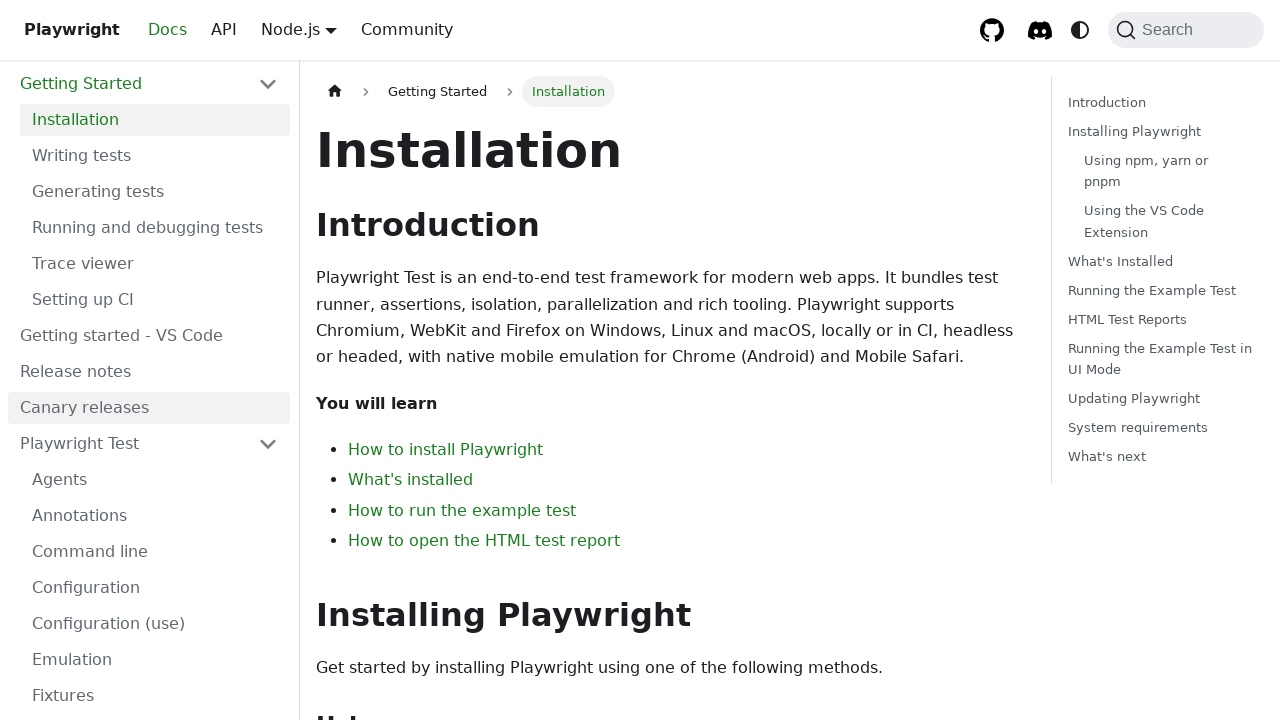

Verified navigation to intro page (URL contains 'intro')
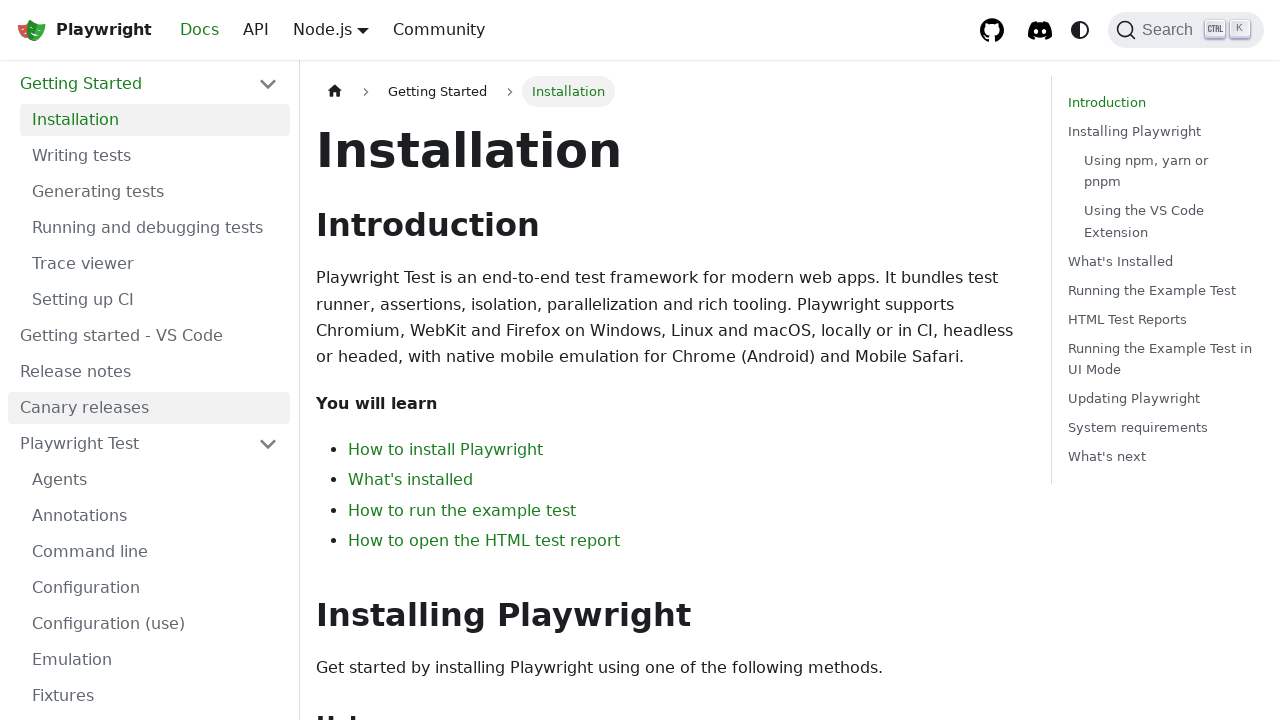

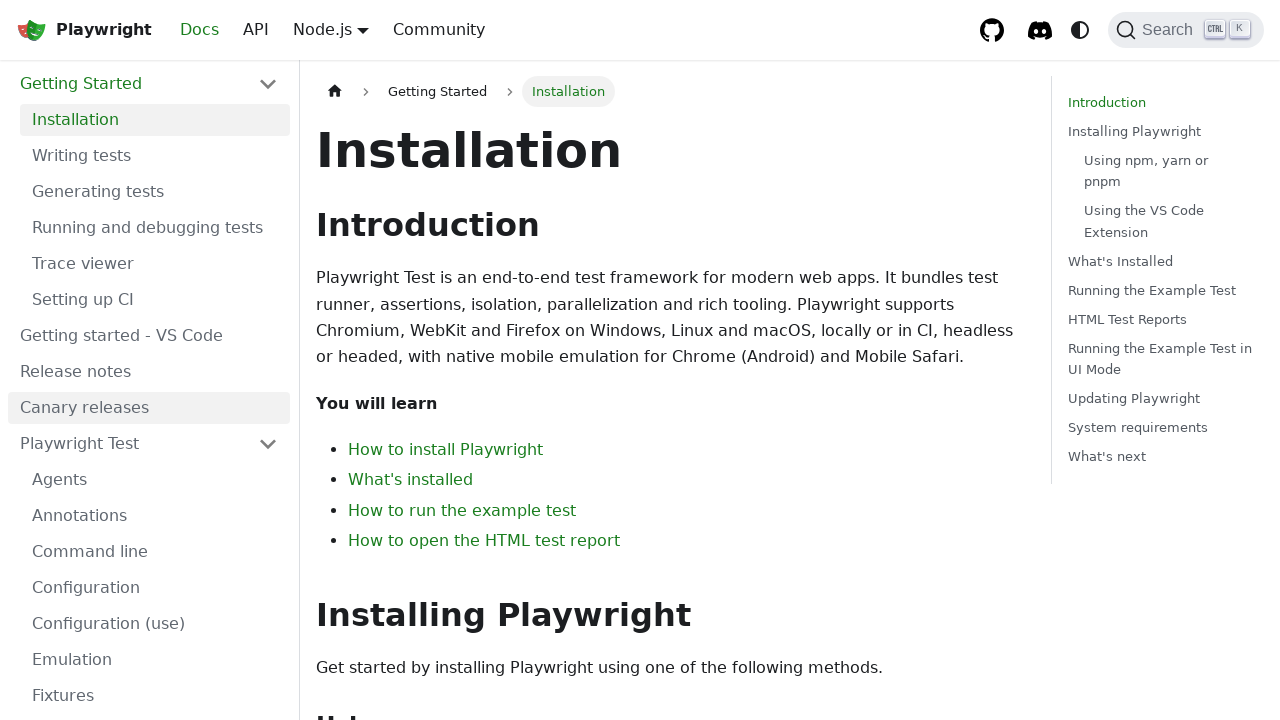